Tests a complete flight booking flow by selecting departure and destination cities, choosing a flight, filling out the purchase form, and verifying the confirmation message

Starting URL: https://blazedemo.com

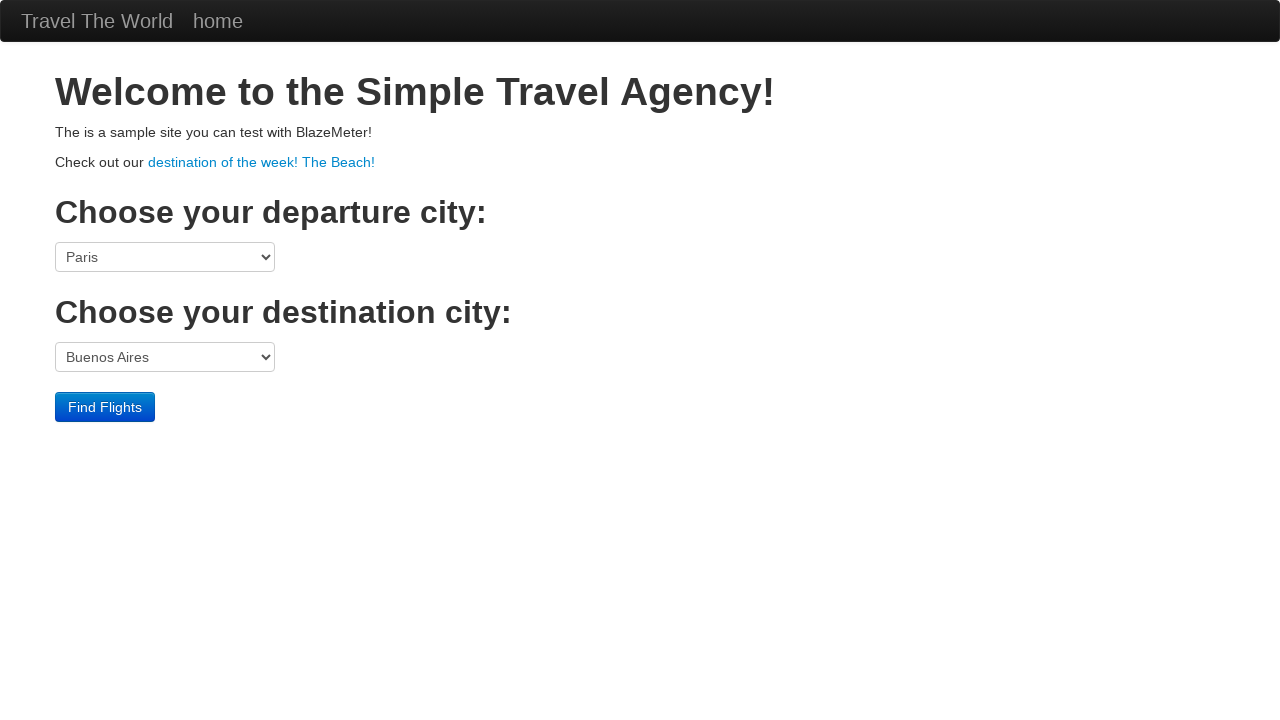

Selected Boston as departure city on select[name='fromPort']
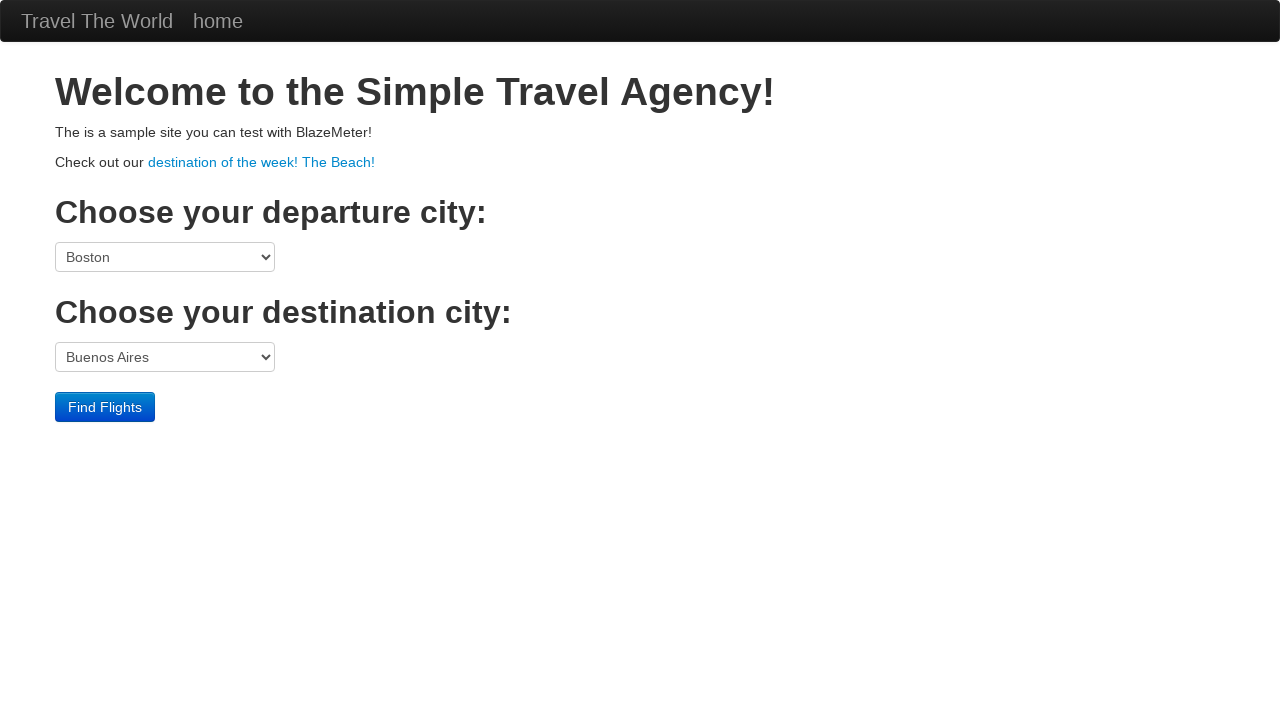

Selected London as destination city on select[name='toPort']
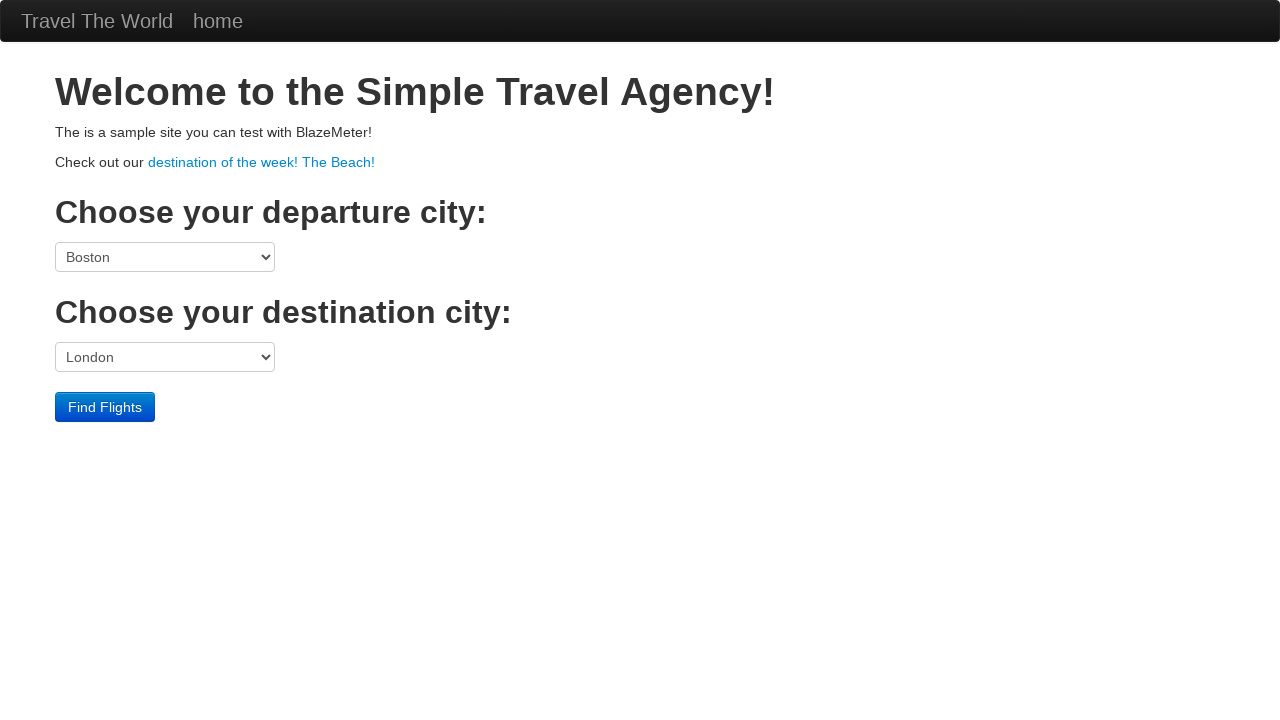

Clicked find flights button at (105, 407) on input.btn.btn-primary
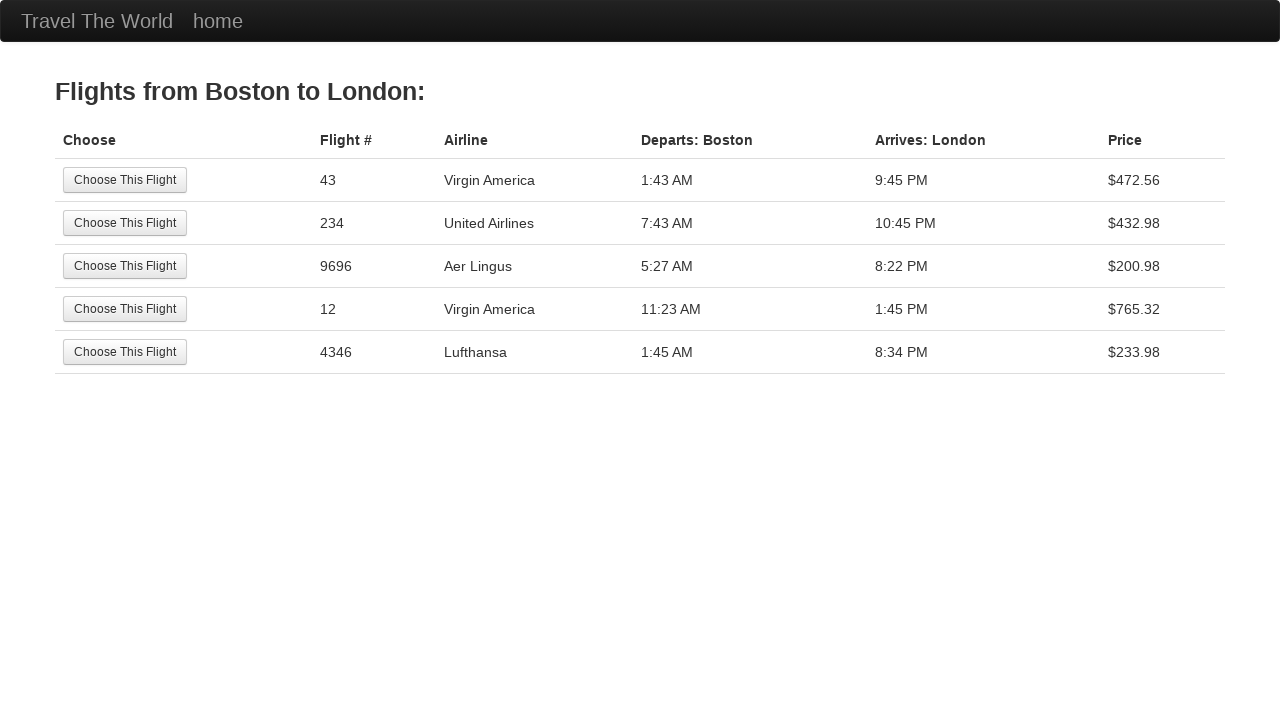

Selected the first available flight at (125, 180) on input[value='Choose This Flight']
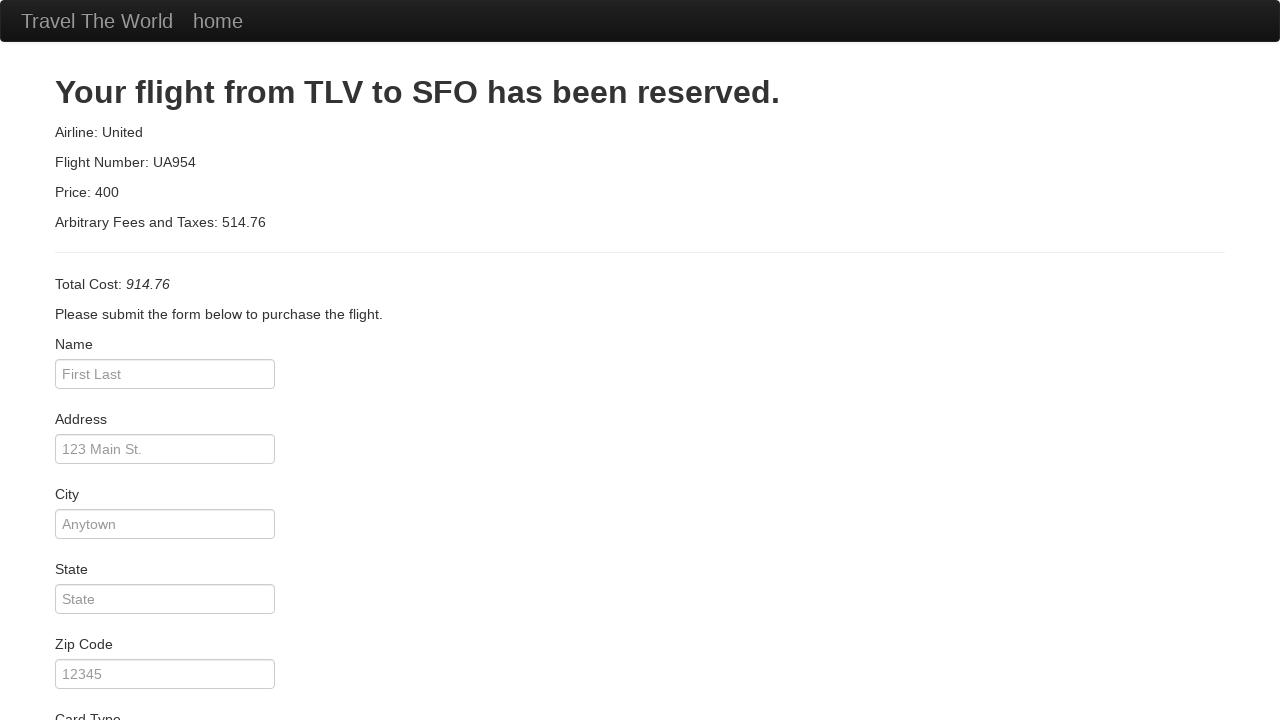

Clicked name field at (165, 374) on #inputName
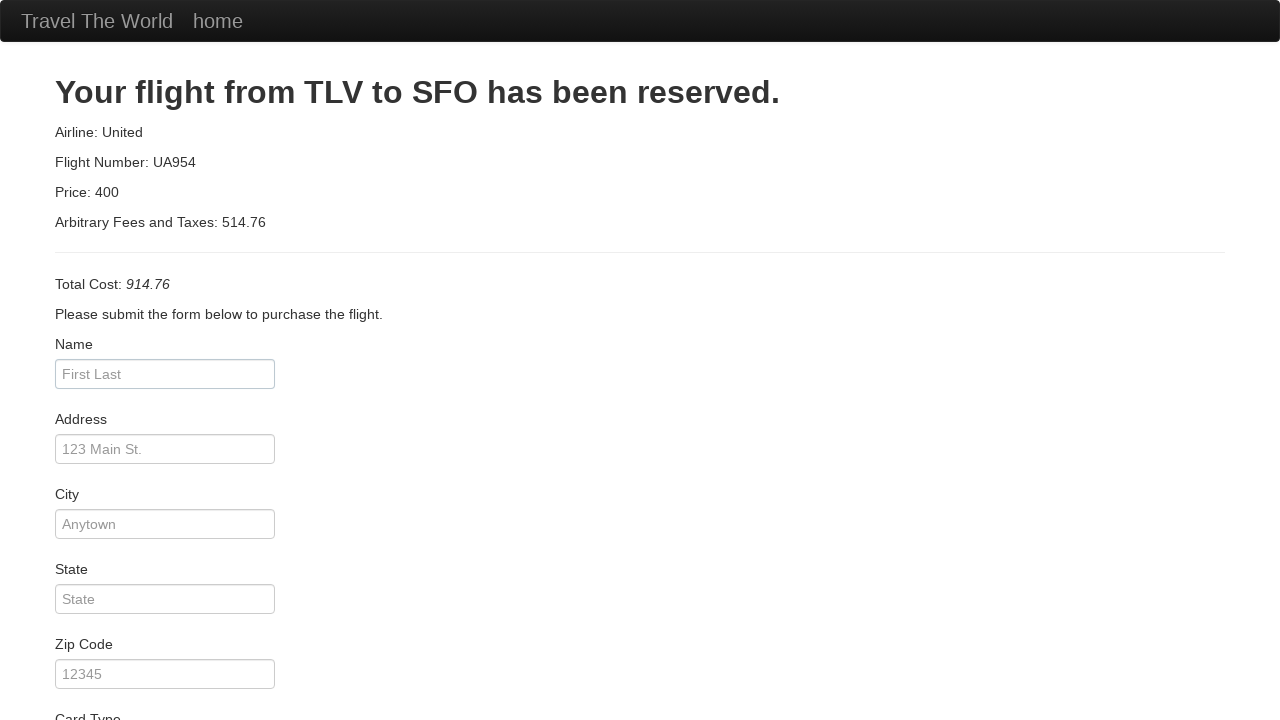

Entered name 'Catarina' on #inputName
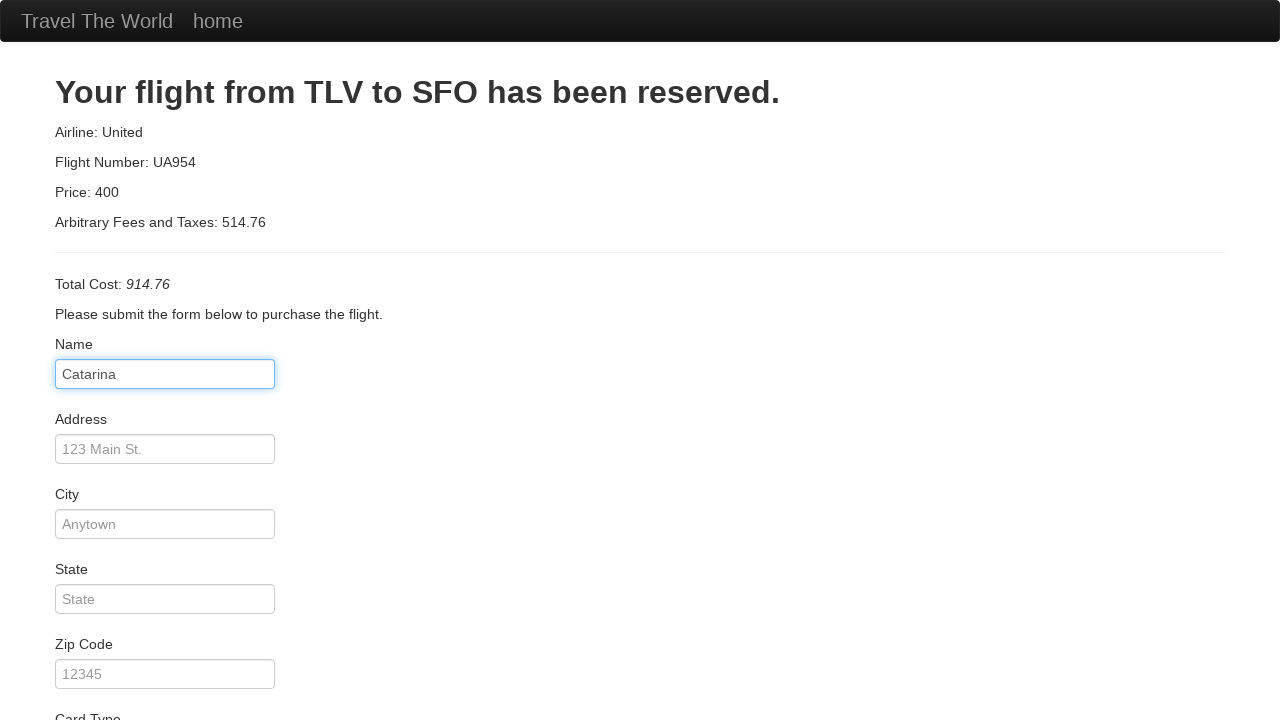

Clicked address field at (165, 449) on #address
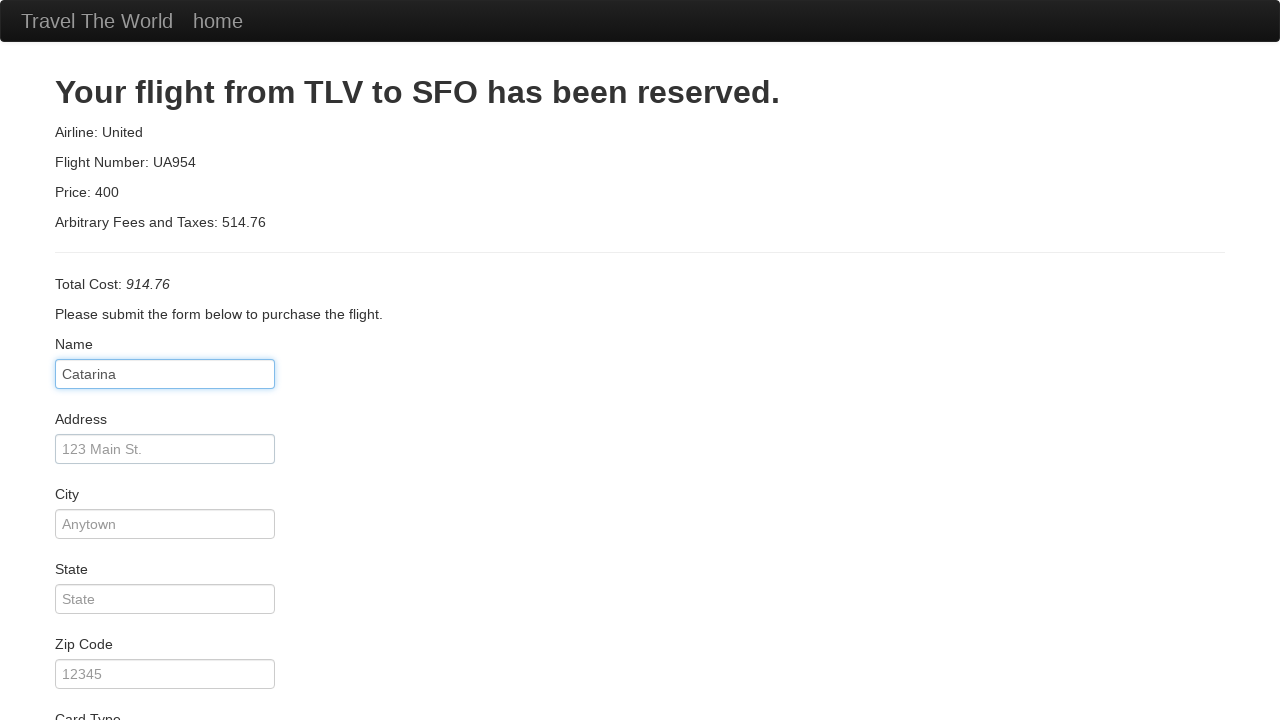

Entered address 'Rua Santa Maria' on #address
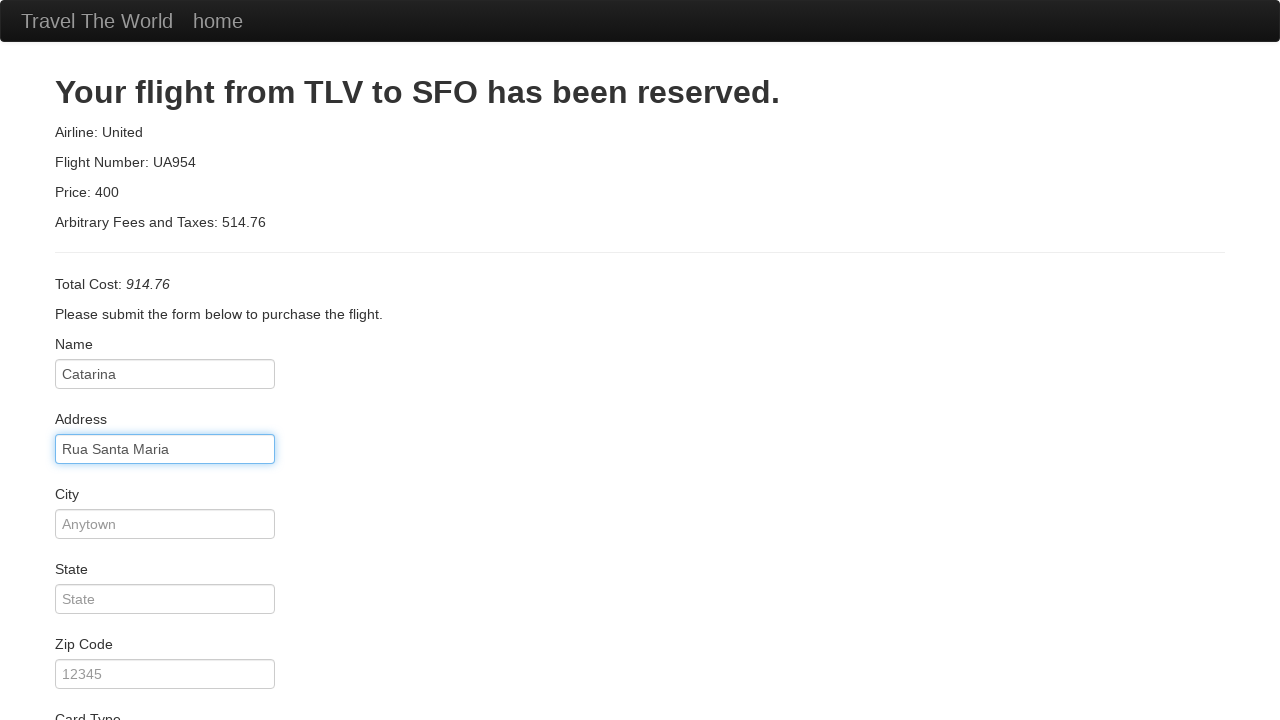

Entered city 'Aveiro' on #city
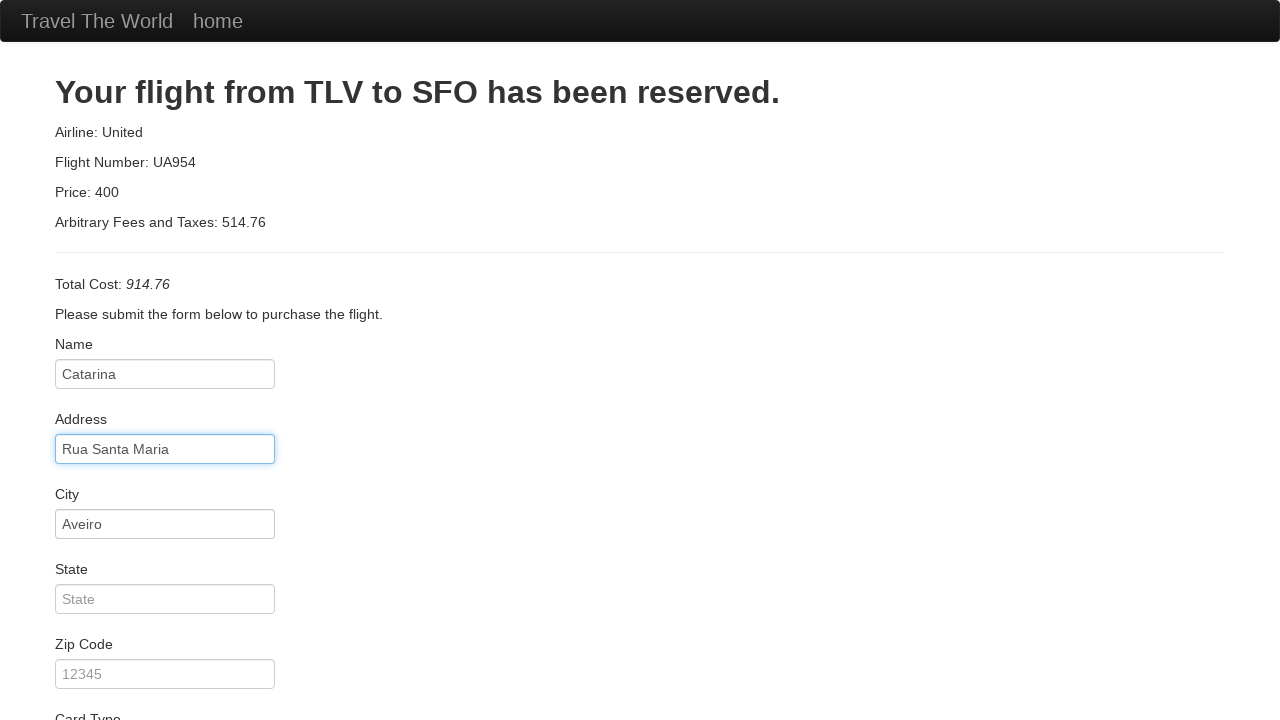

Entered state 'Aveiro' on #state
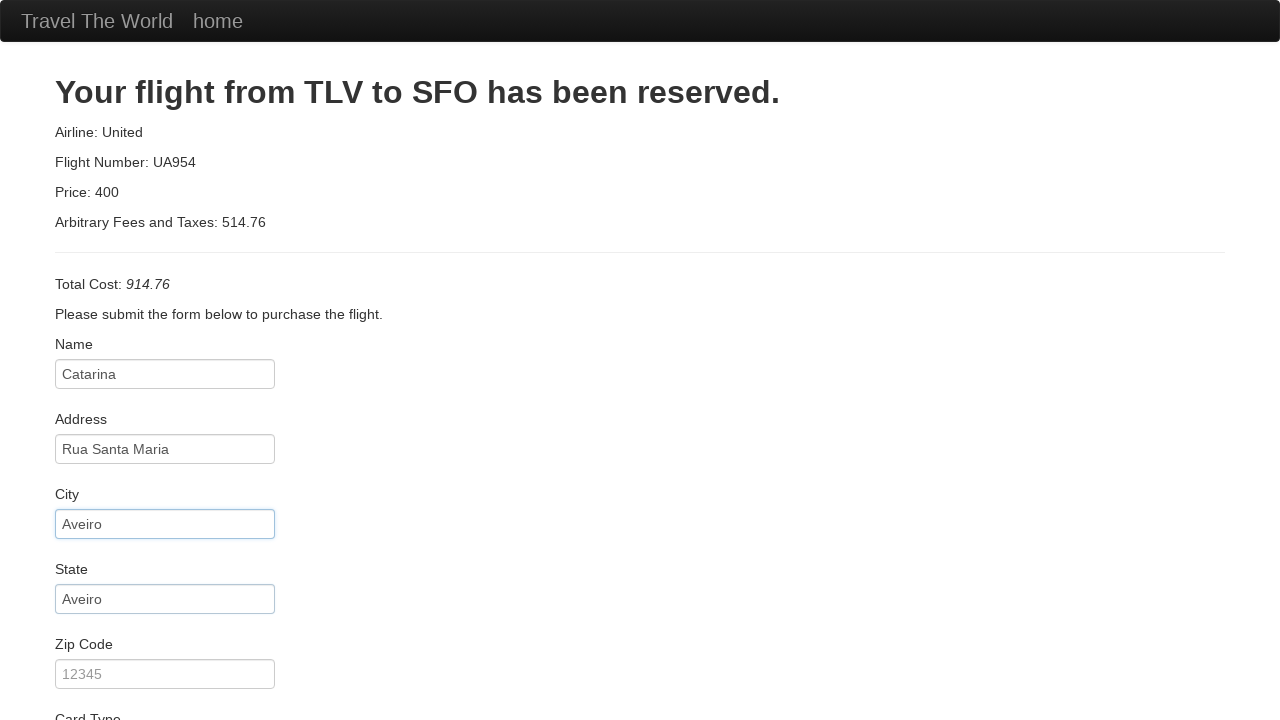

Entered zip code '123123123' on #zipCode
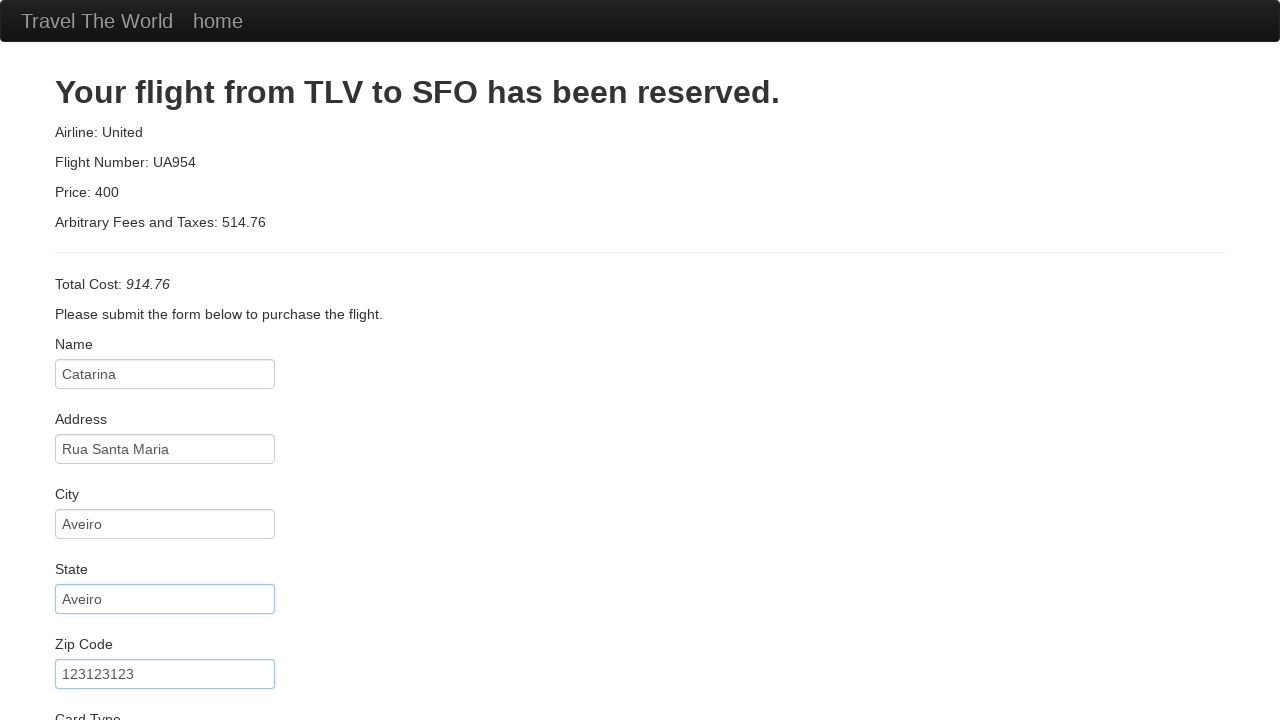

Clicked credit card number field at (165, 380) on #creditCardNumber
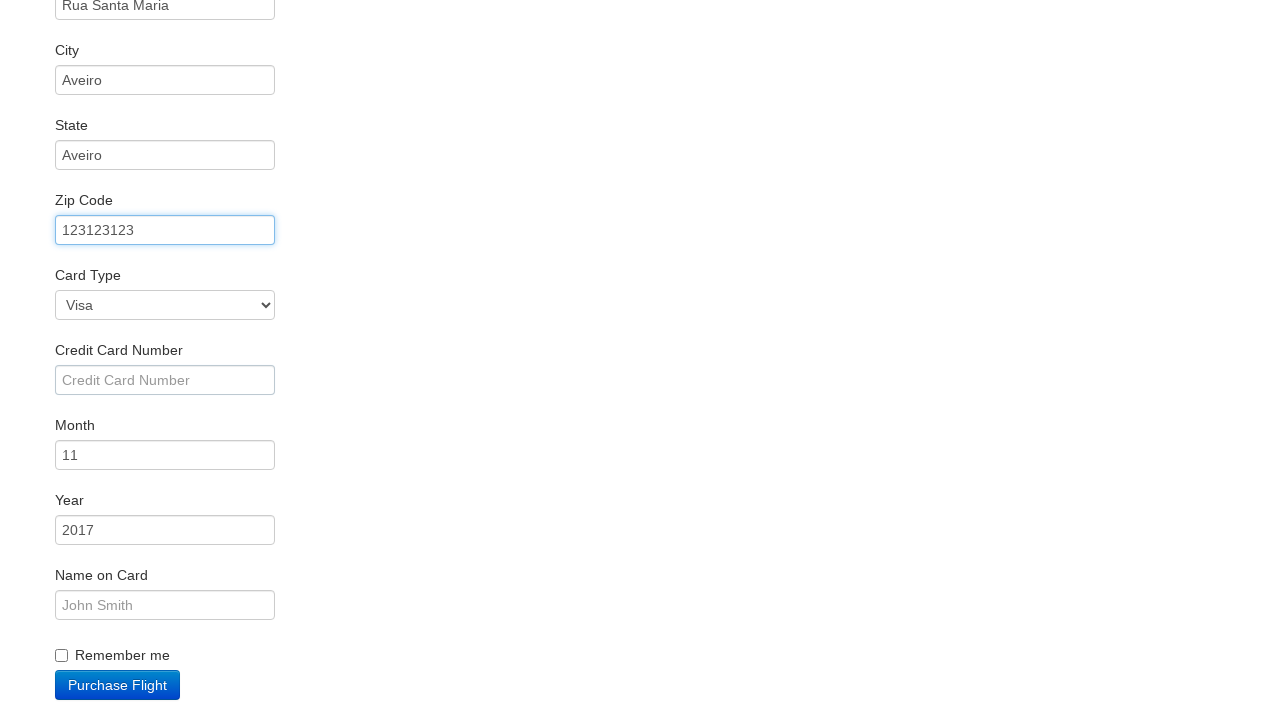

Entered credit card number on #creditCardNumber
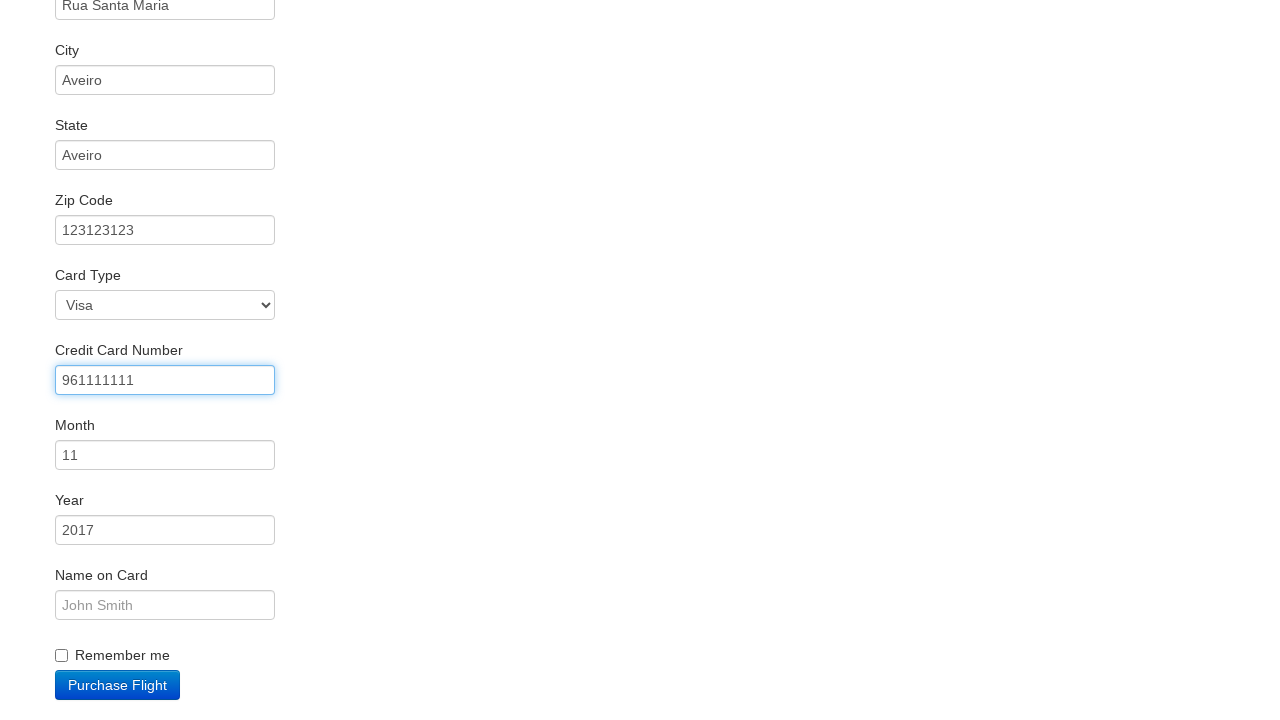

Clicked credit card month field at (165, 455) on #creditCardMonth
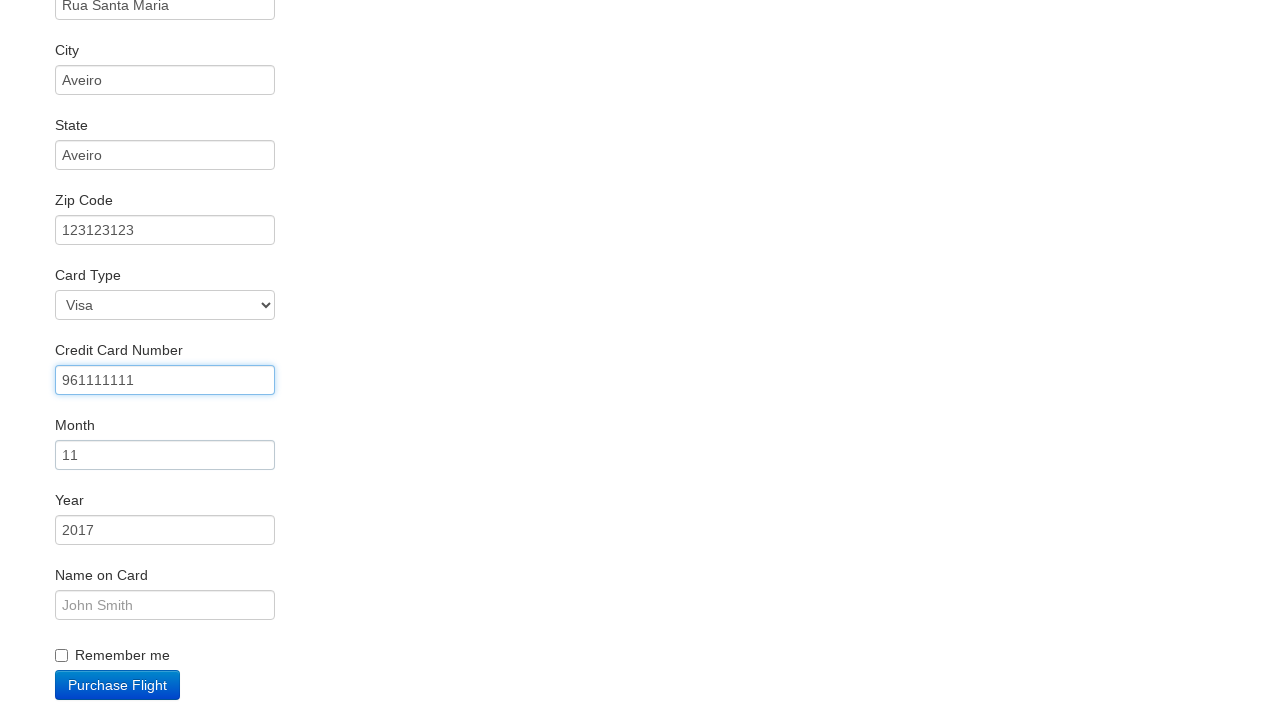

Clicked credit card year field at (165, 530) on #creditCardYear
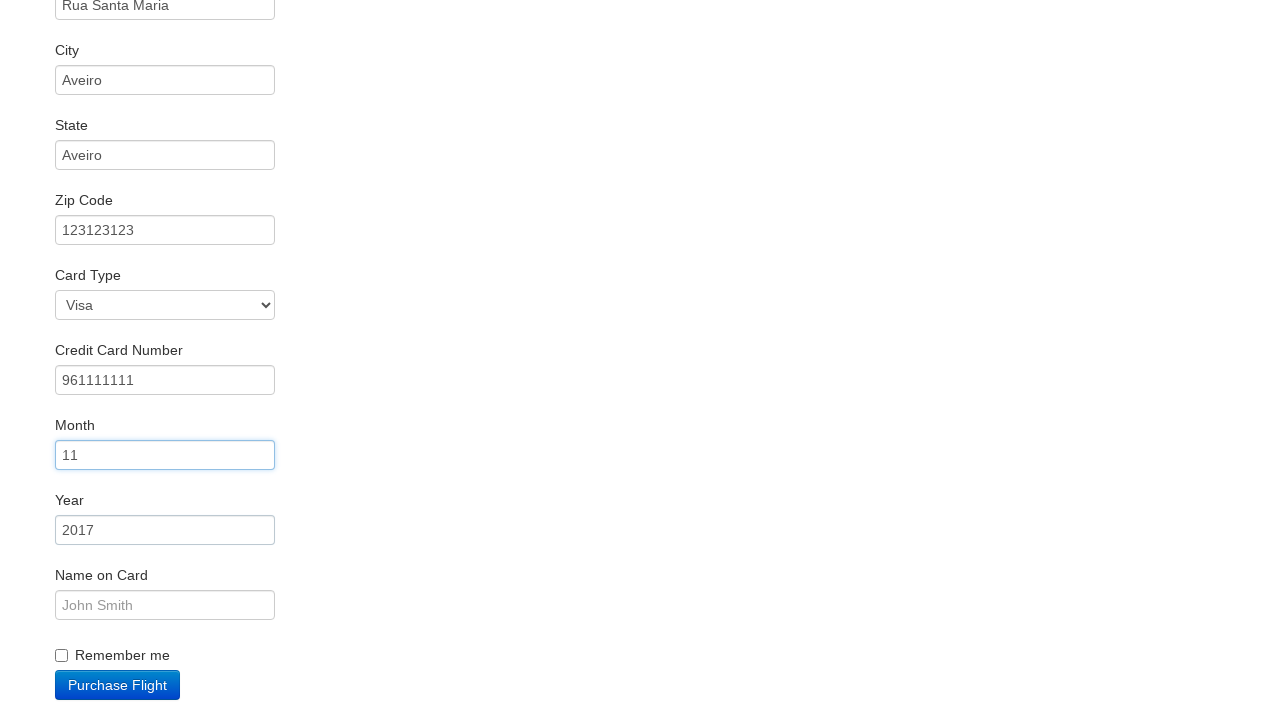

Entered credit card year '2022' on #creditCardYear
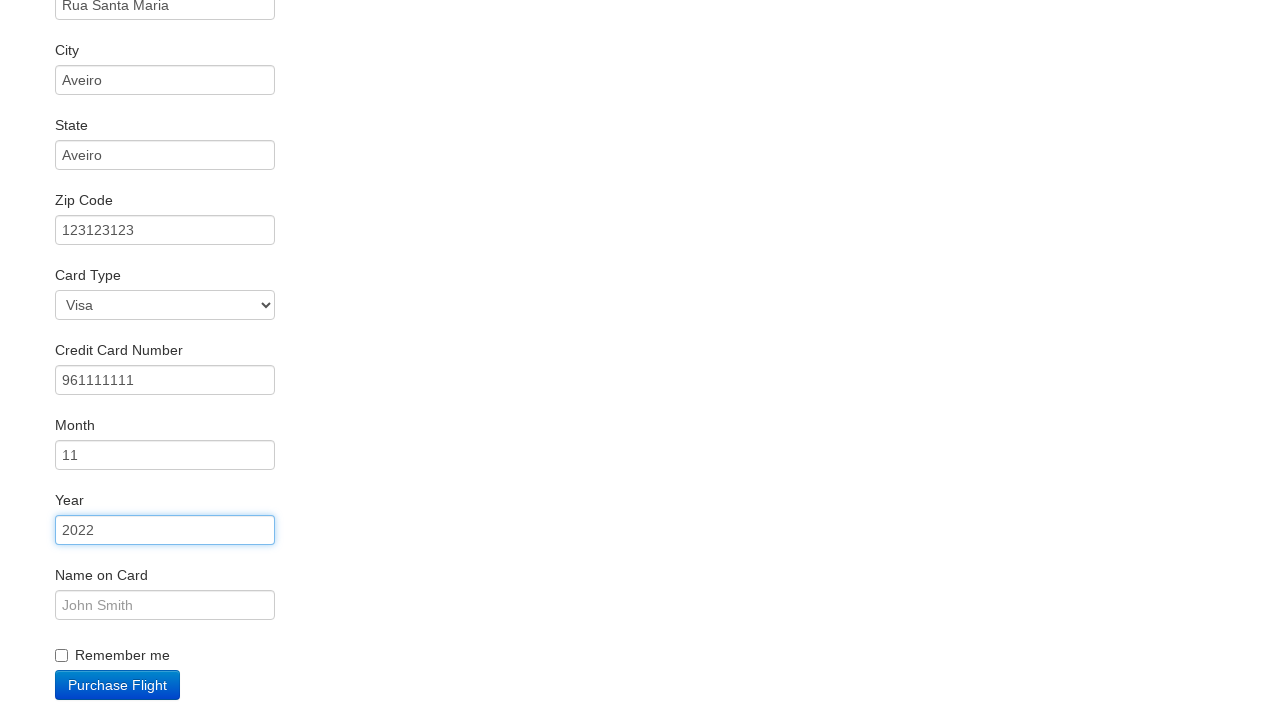

Clicked name on card field at (165, 605) on #nameOnCard
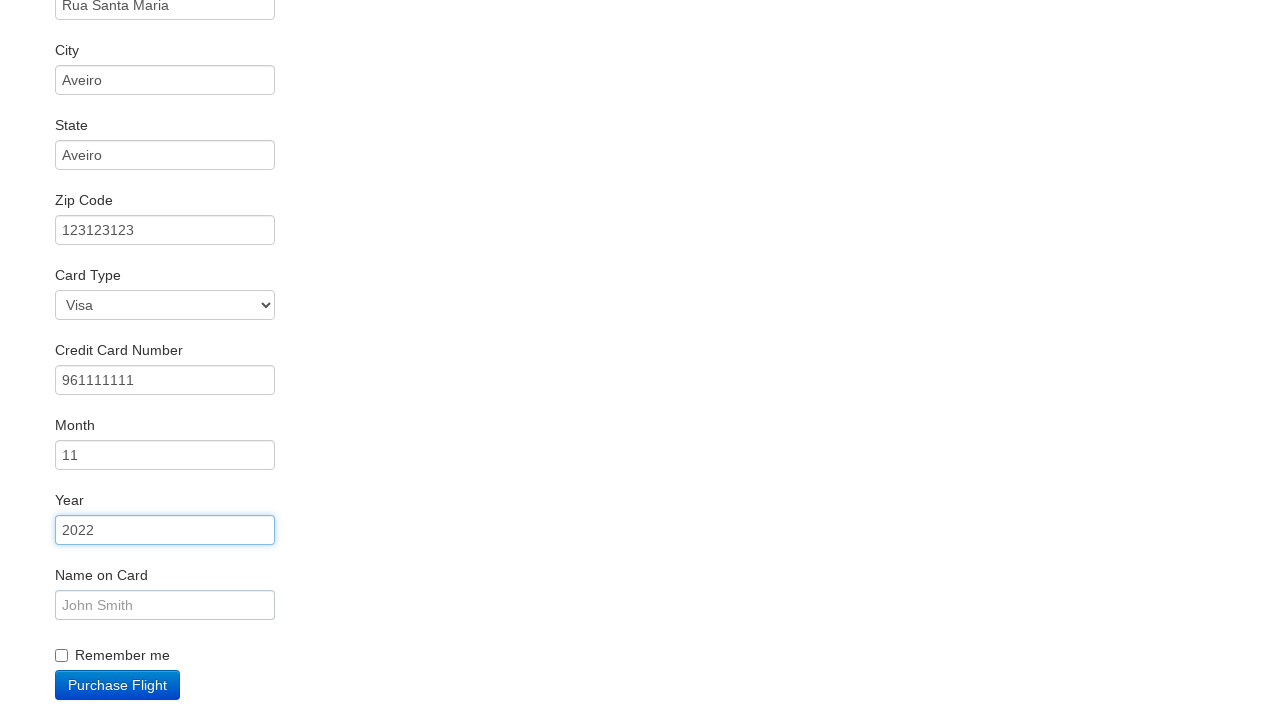

Entered name on card 'Catarina' on #nameOnCard
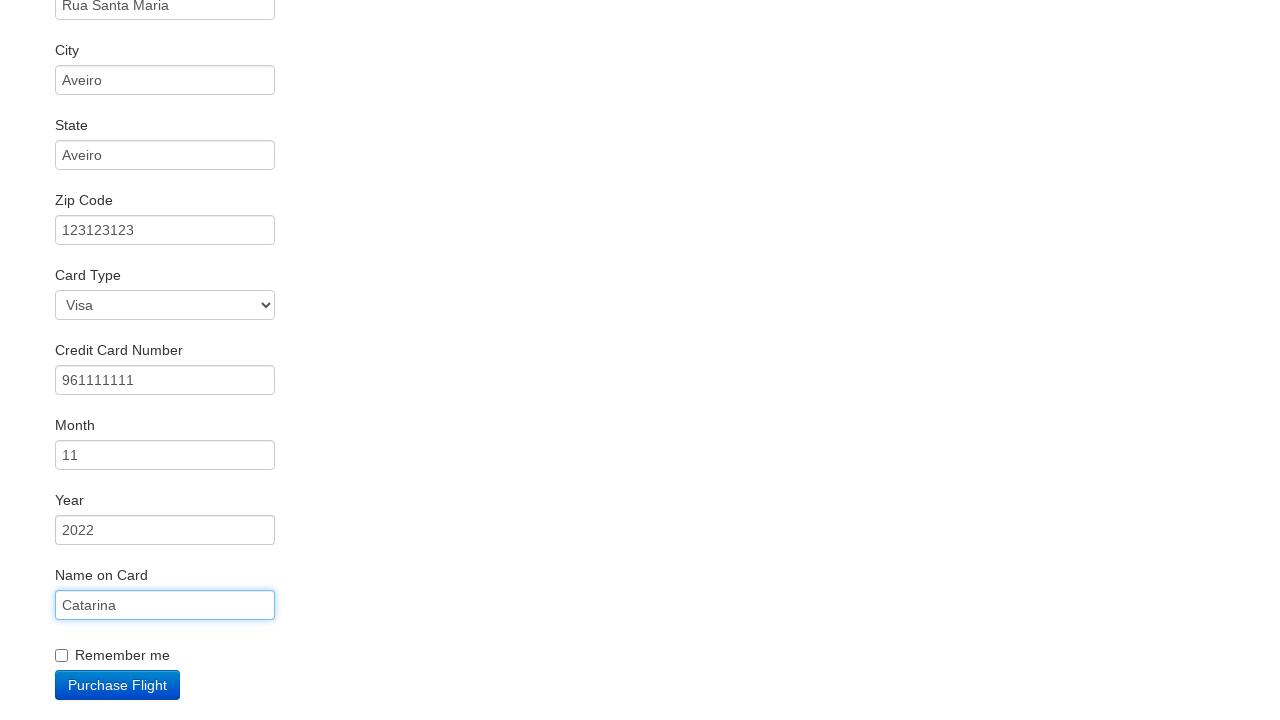

Clicked submit button to complete purchase at (118, 685) on .btn-primary
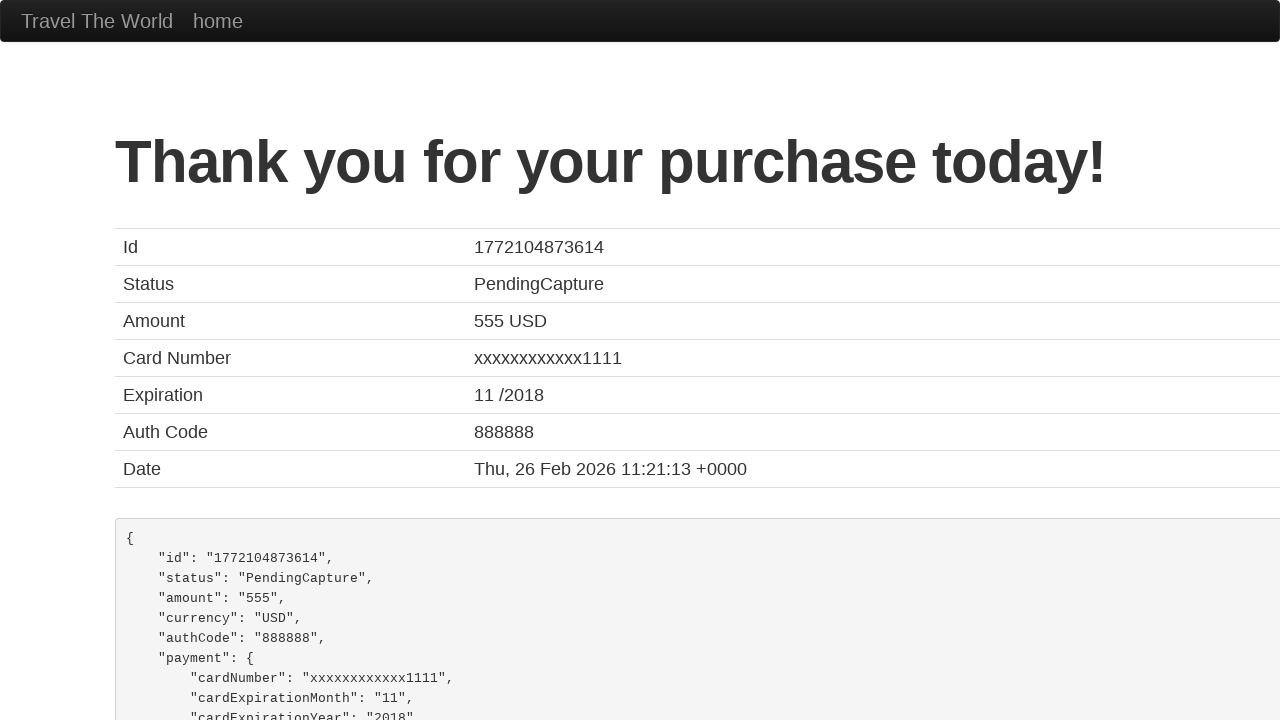

Confirmation message 'Thank you for your purchase today!' appeared
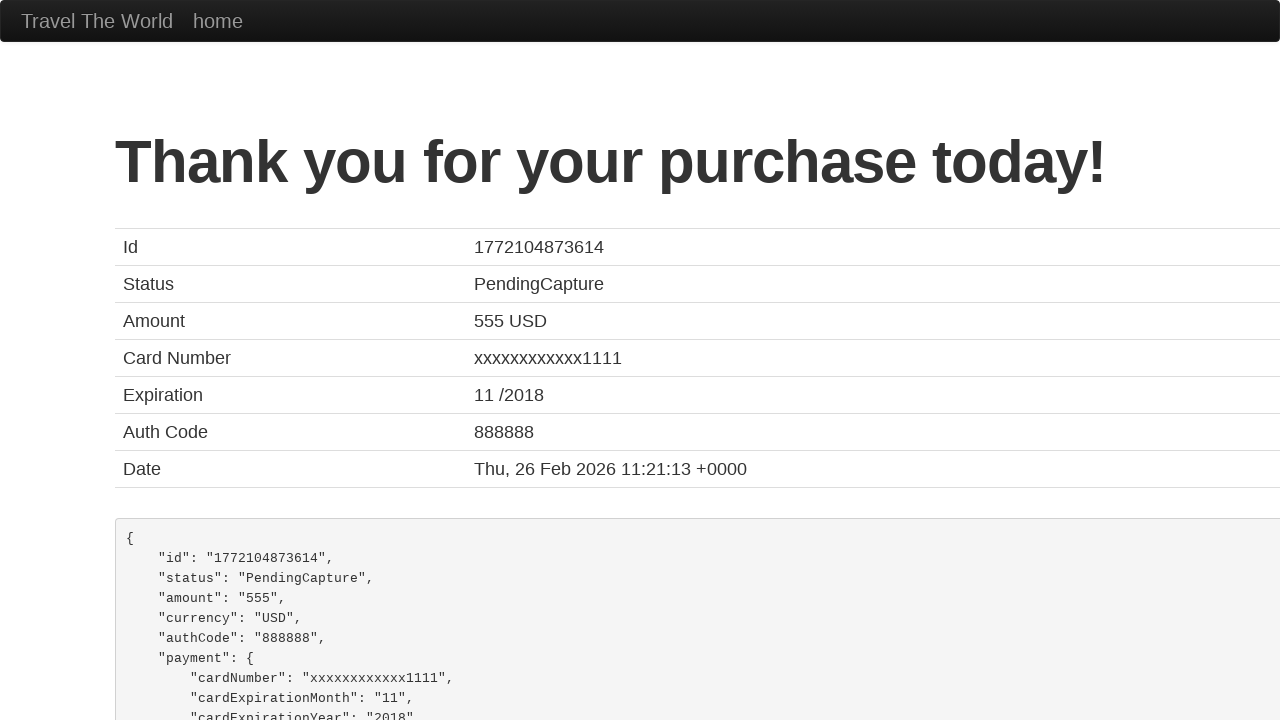

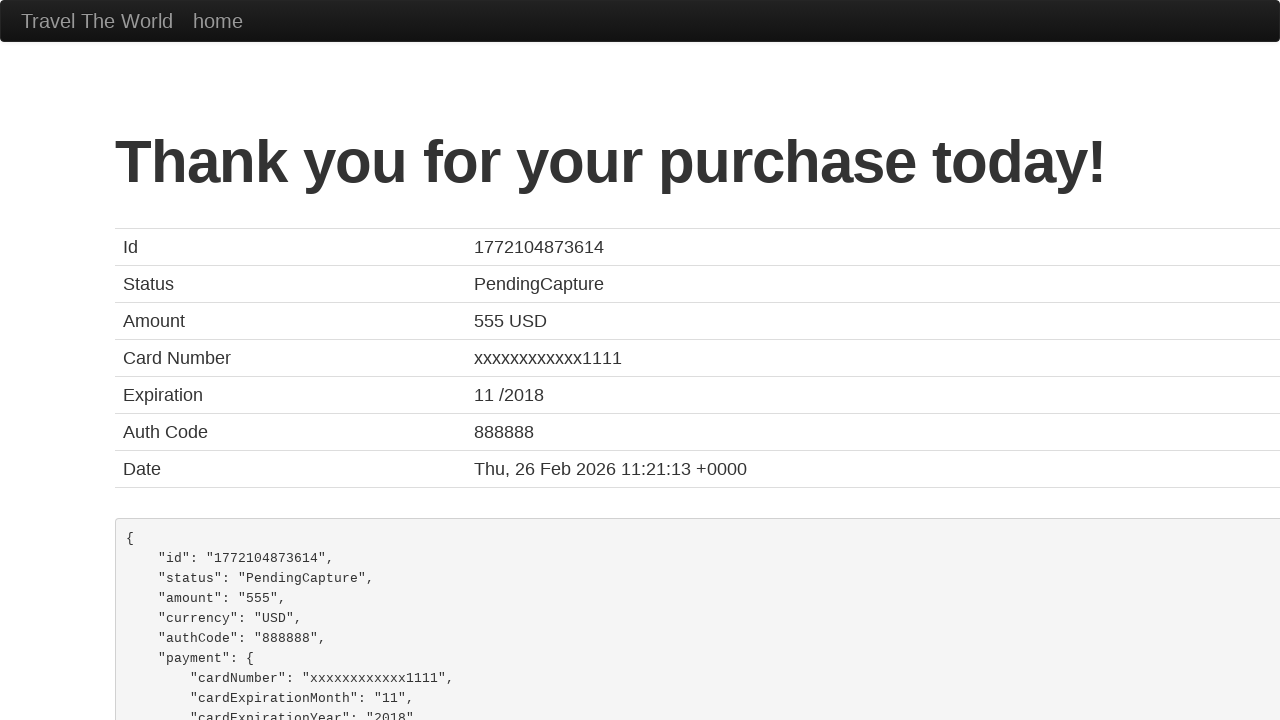